Tests the text box form by filling fields with invalid data in the name field (special characters), submitting the form, and checking how the form handles invalid input.

Starting URL: https://demoqa.com/text-box

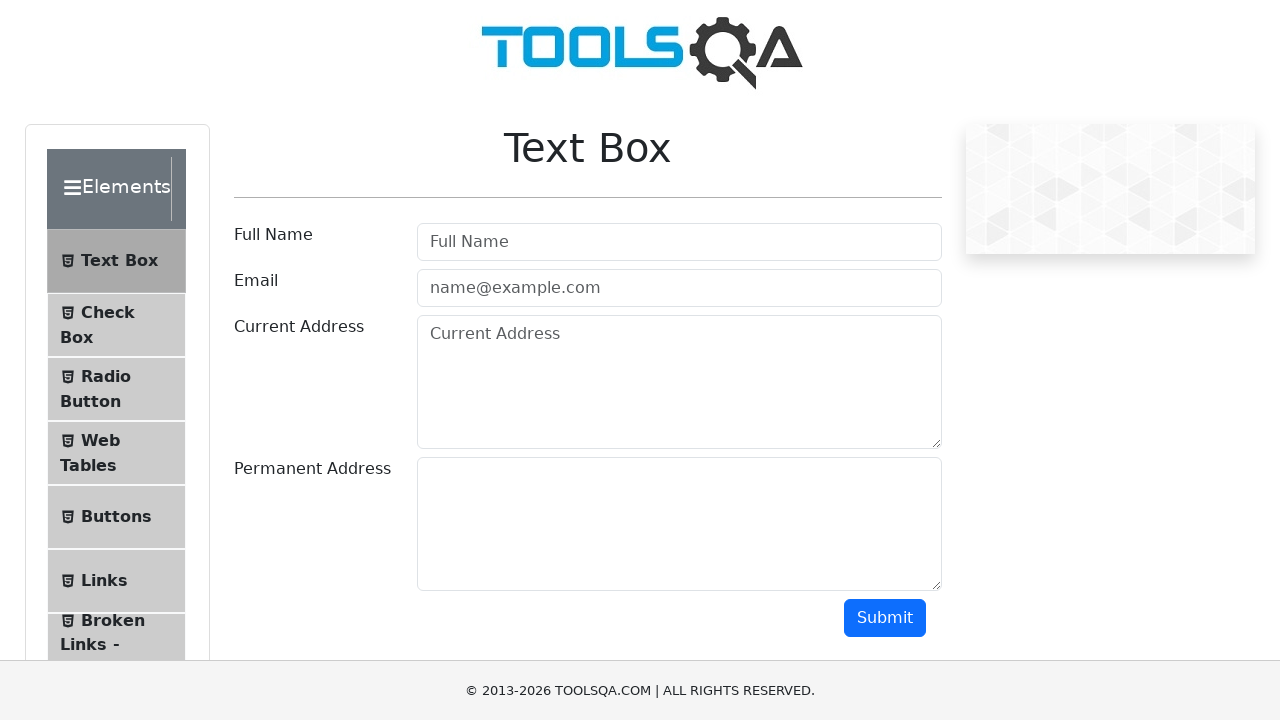

Filled userName field with invalid data (special characters '>>>>' on #userName
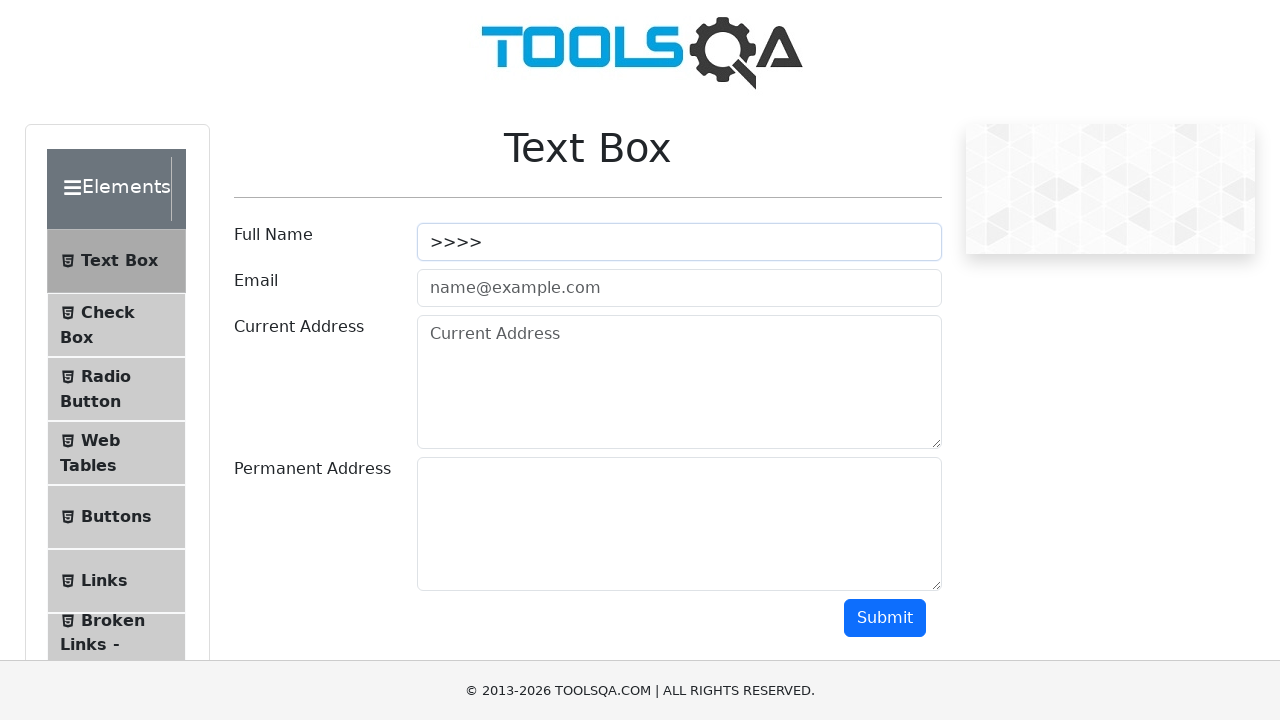

Filled userEmail field with 'Piere@gmail.com' on #userEmail
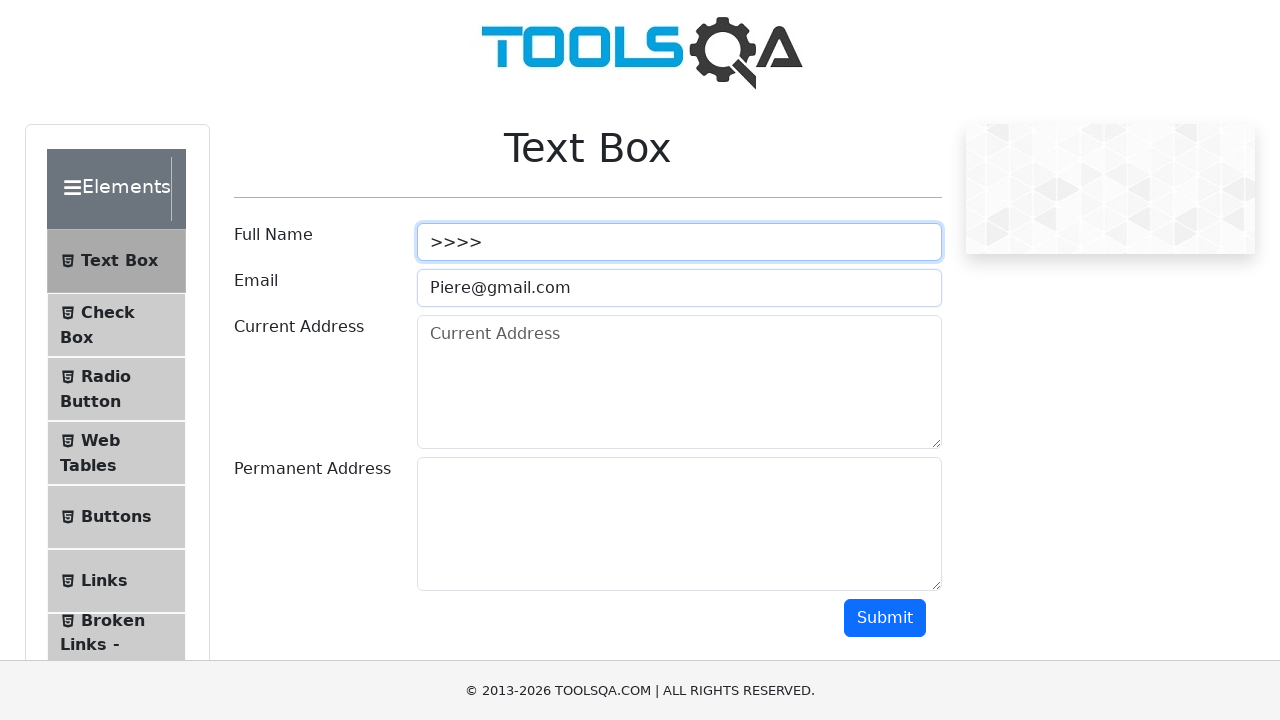

Filled currentAddress field with 'Paris' on #currentAddress
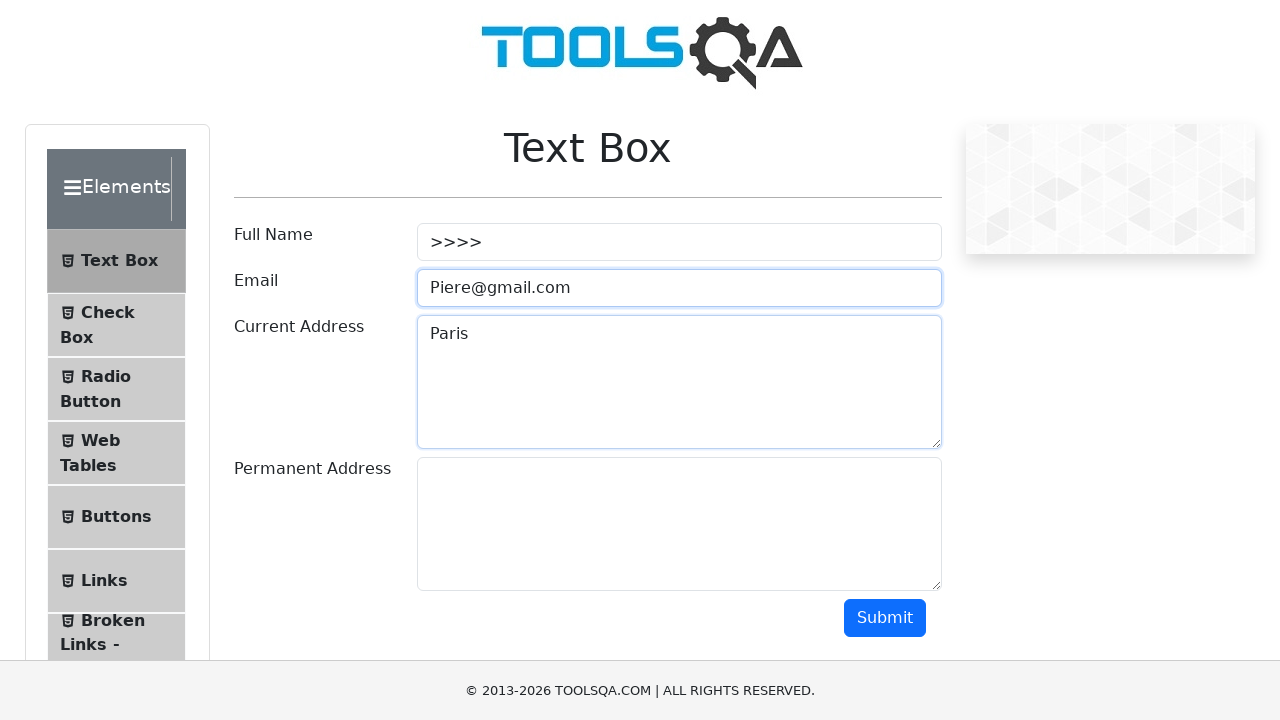

Filled permanentAddress field with 'Lyon' on #permanentAddress
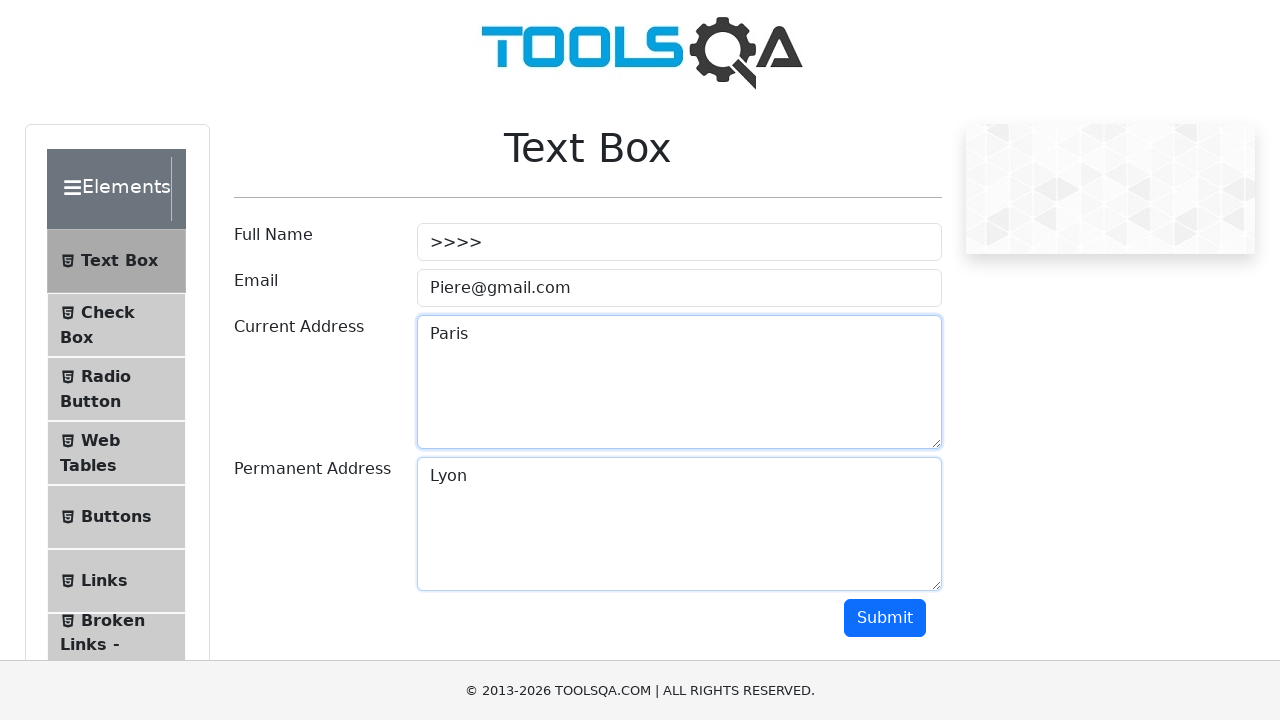

Scrolled to Submit button
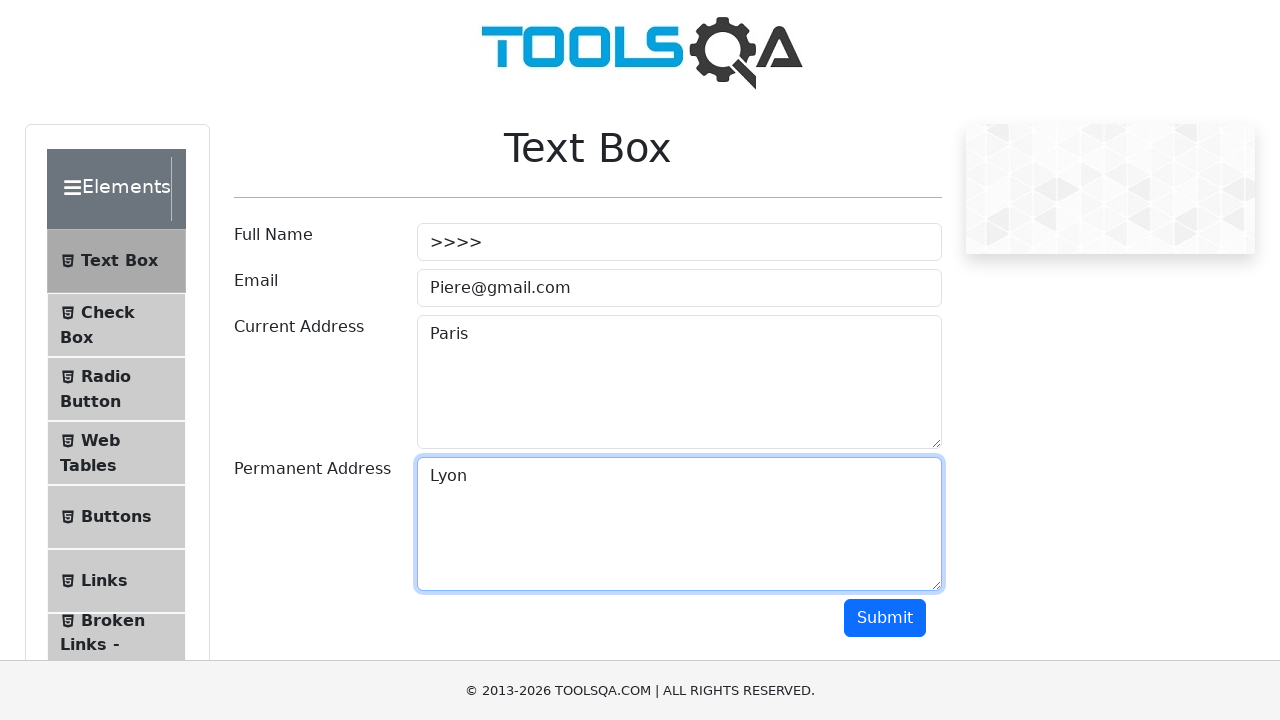

Clicked Submit button to submit the form at (885, 618) on #submit
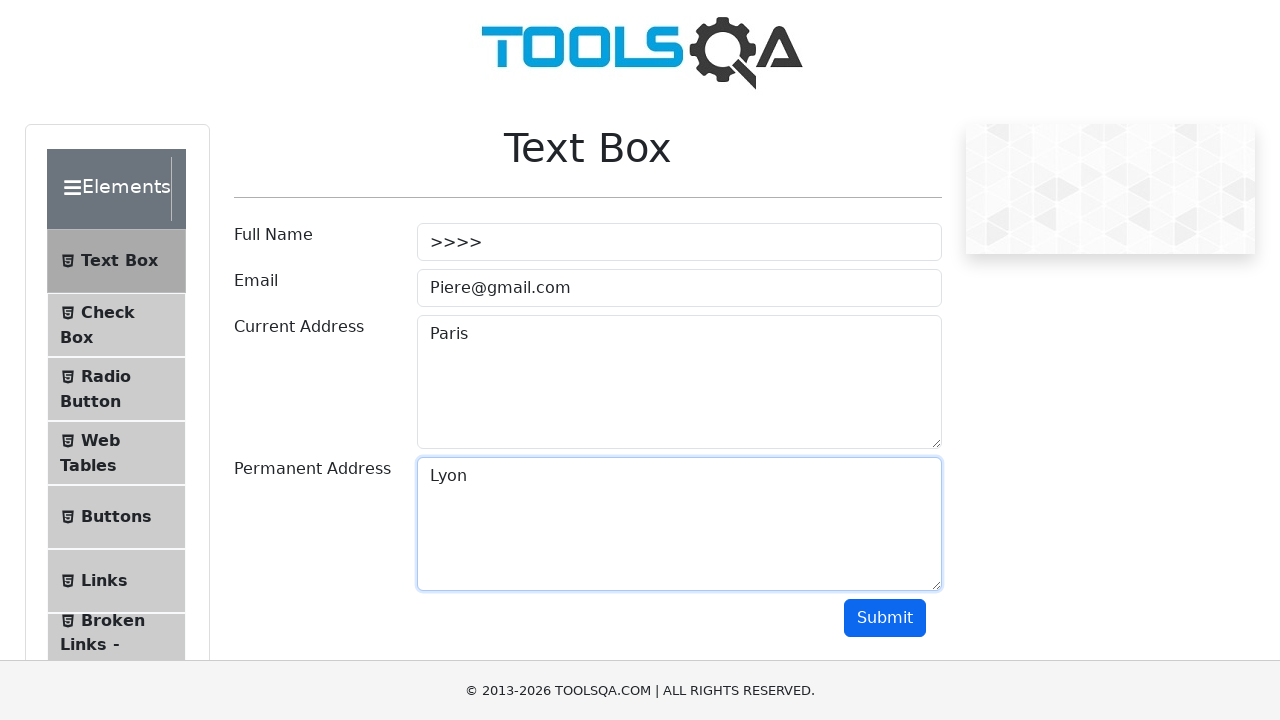

Form output appeared after submission
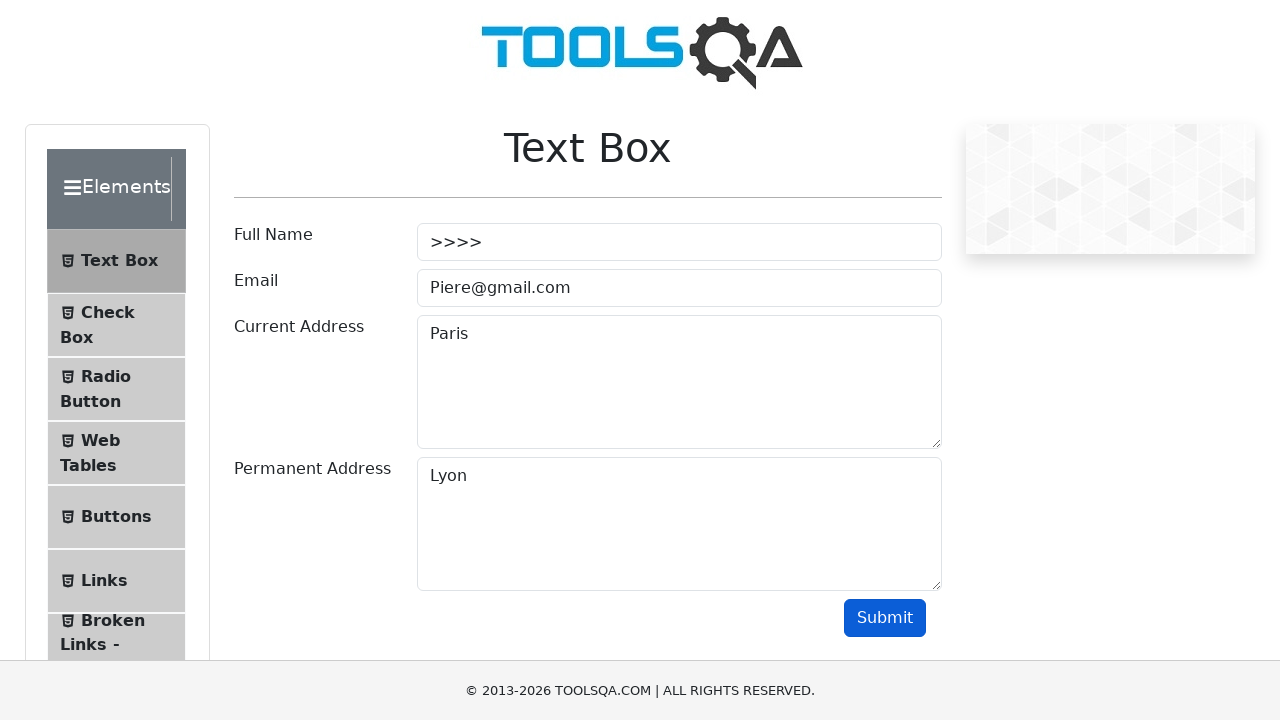

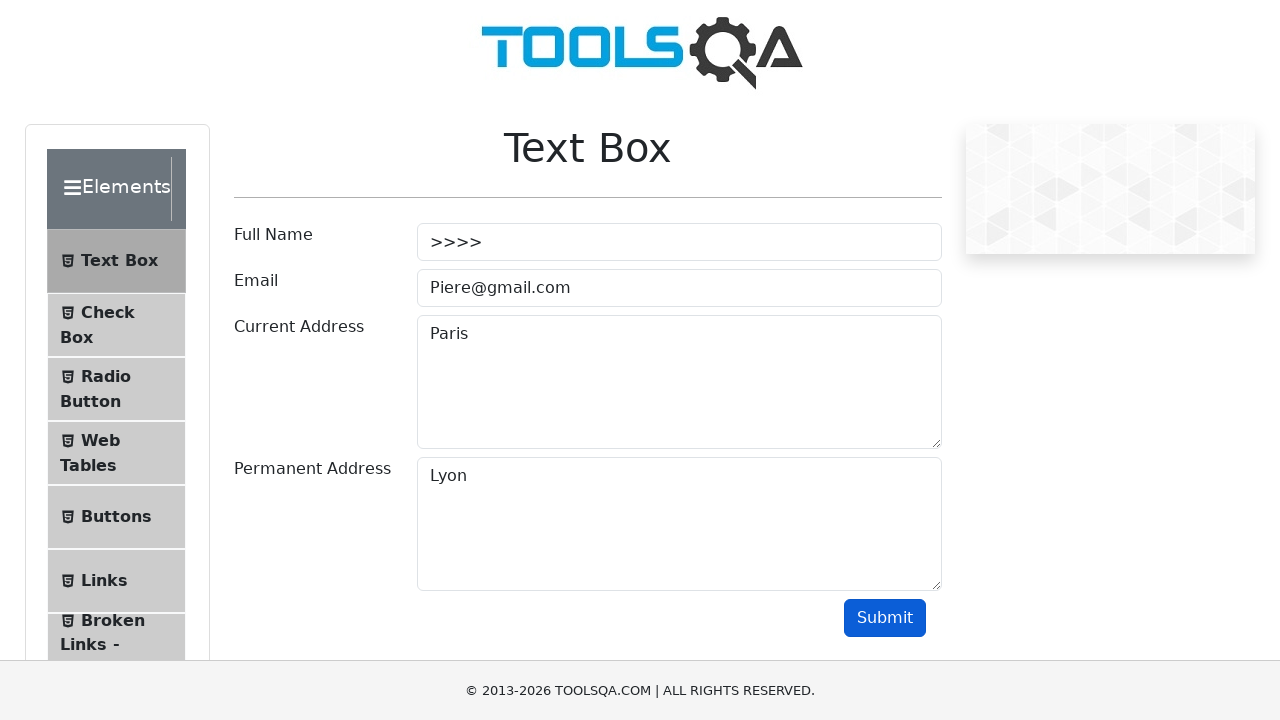